Tests adding elements by clicking the Add Element button multiple times and verifying the count

Starting URL: https://the-internet.herokuapp.com/add_remove_elements/

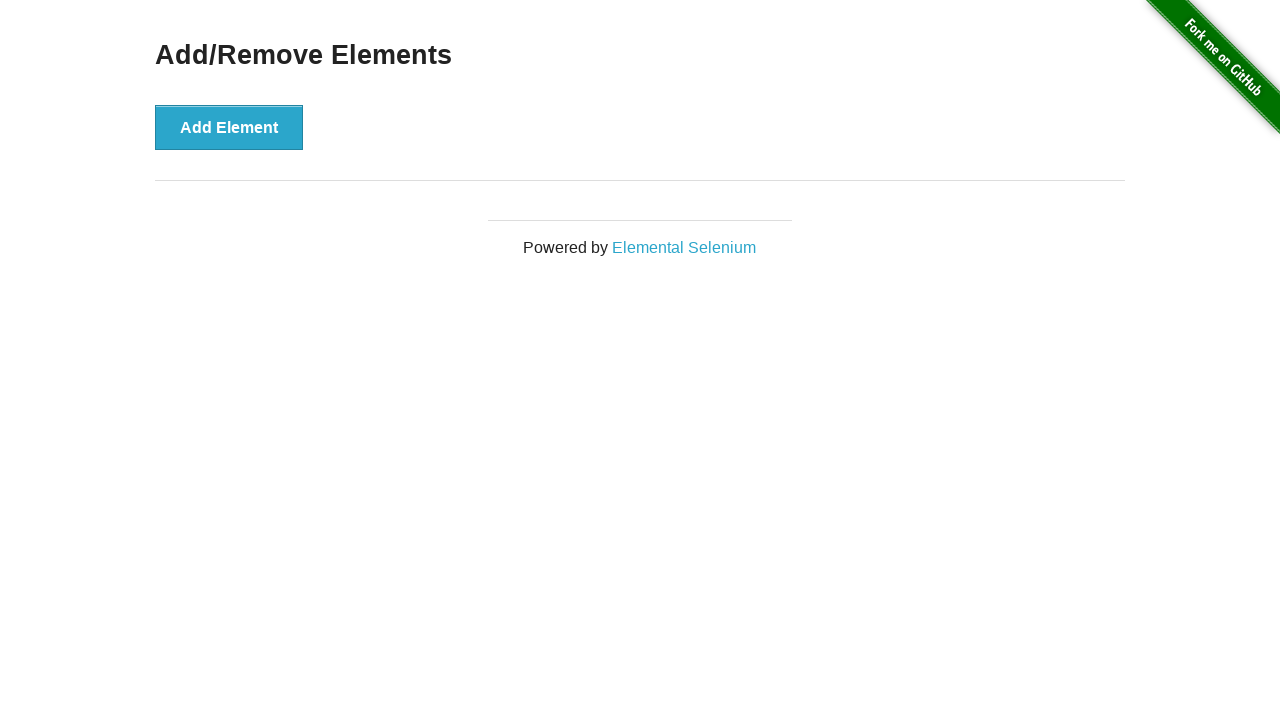

Navigated to Add/Remove Elements page
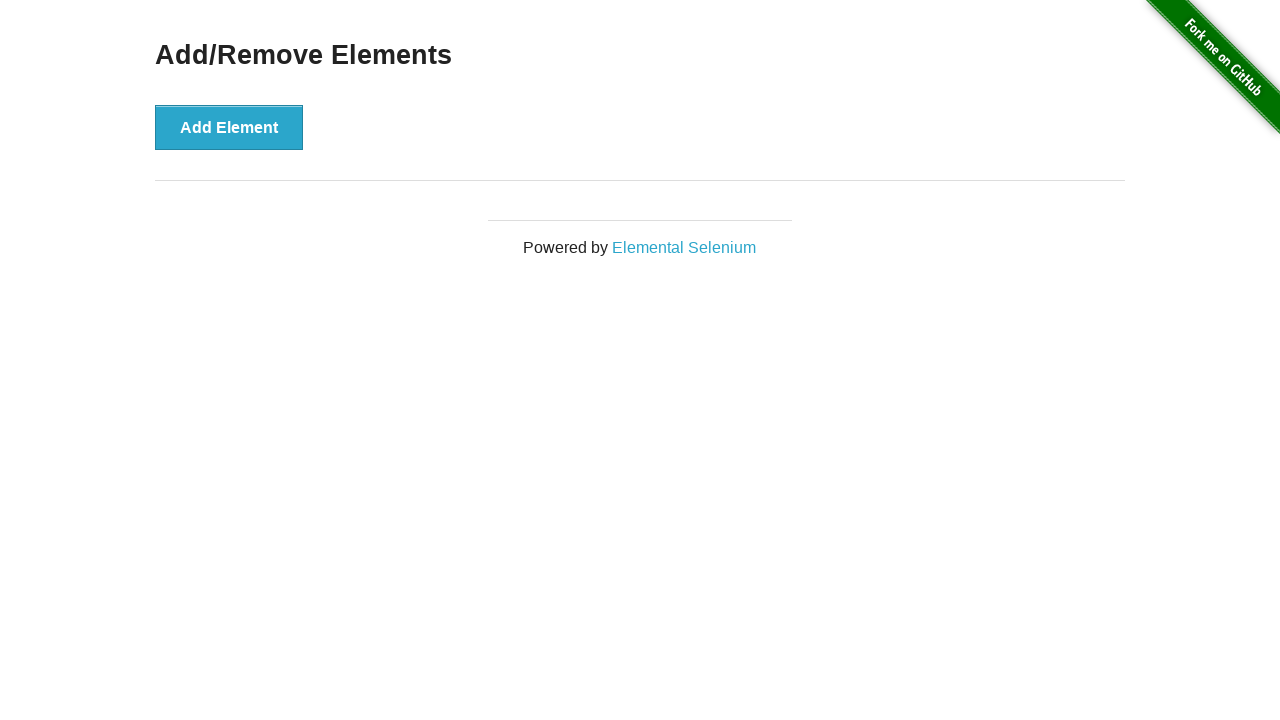

Clicked Add Element button (1st time) at (229, 127) on internal:role=button[name="Add Element"i]
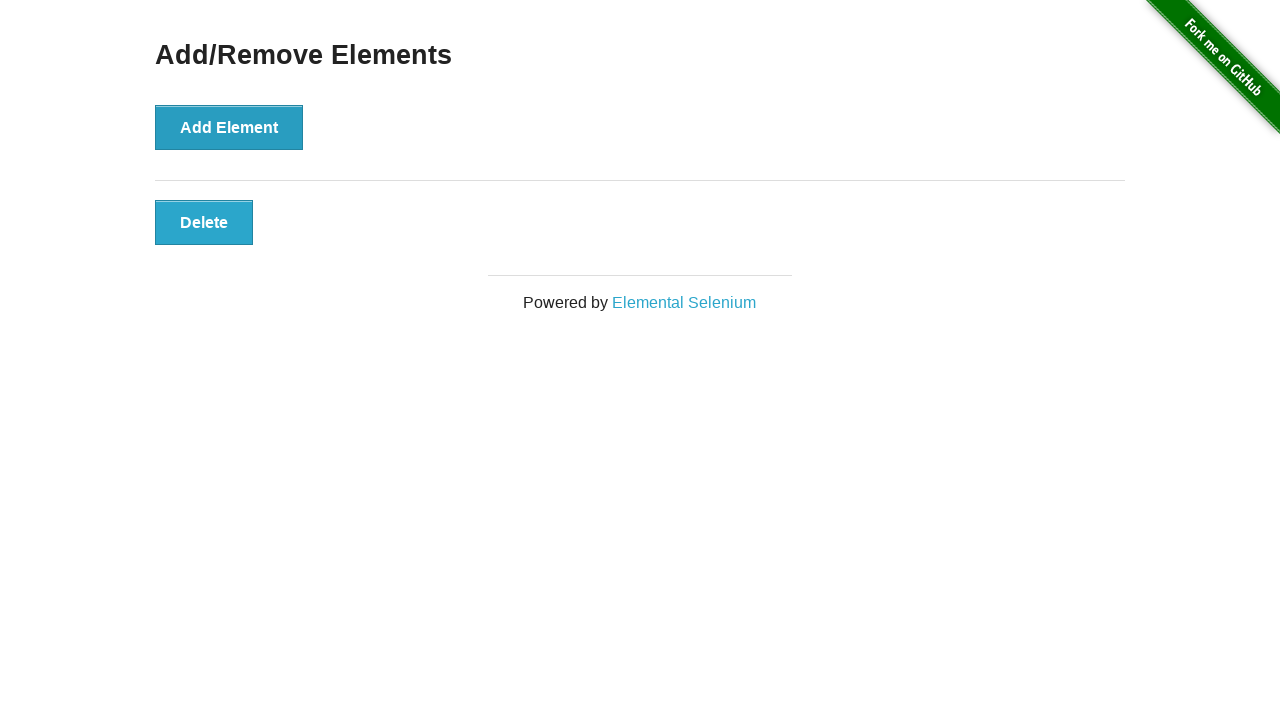

Clicked Add Element button (2nd time) at (229, 127) on internal:role=button[name="Add Element"i]
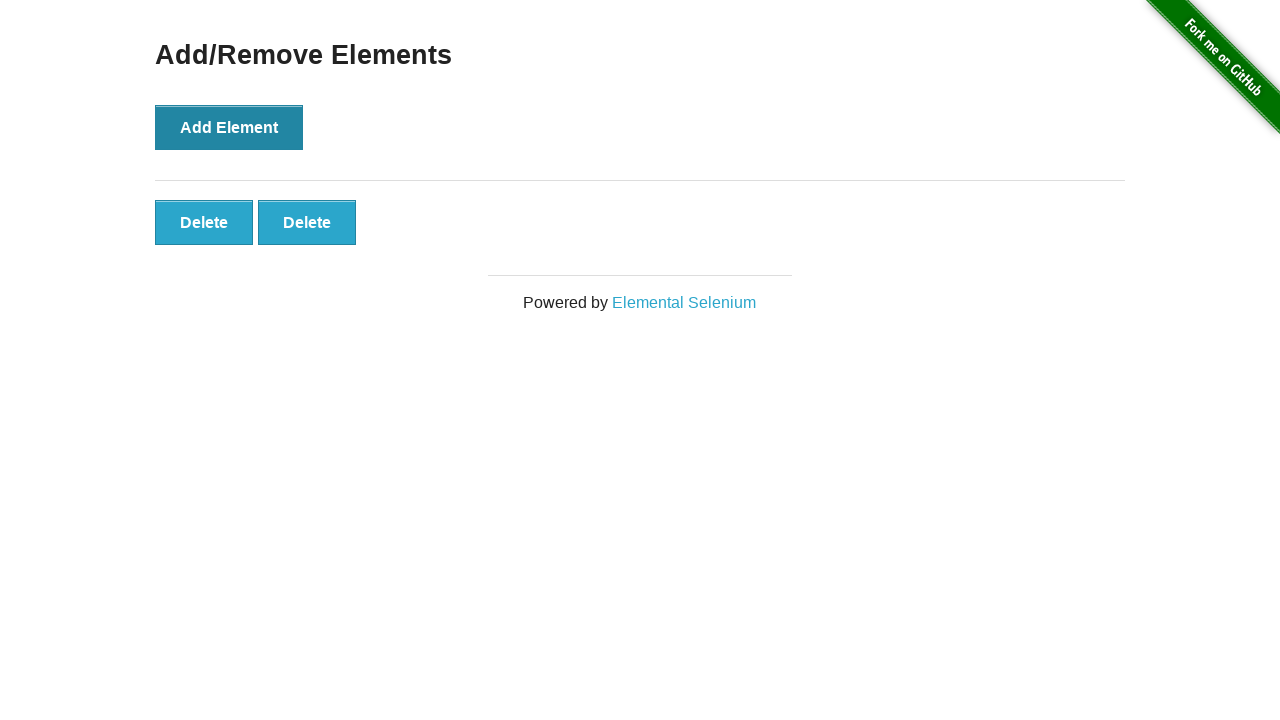

Clicked Add Element button (3rd time) at (229, 127) on internal:role=button[name="Add Element"i]
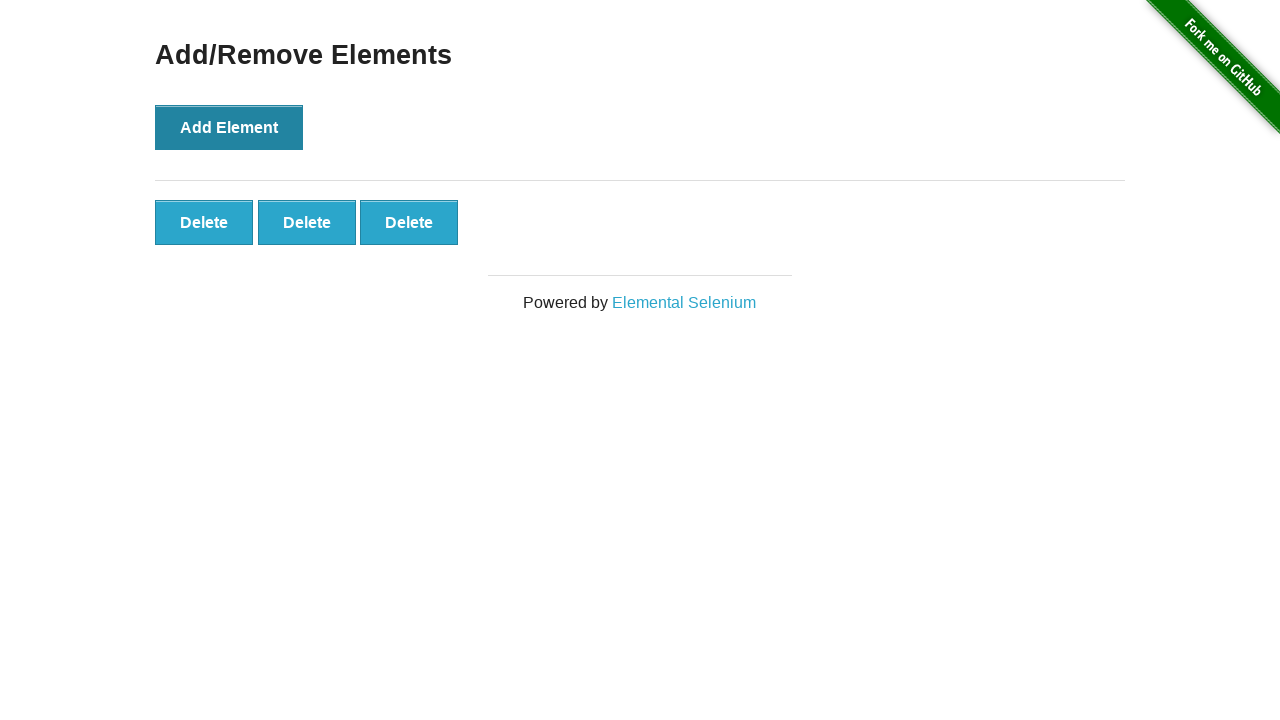

Verified three elements were added to the page
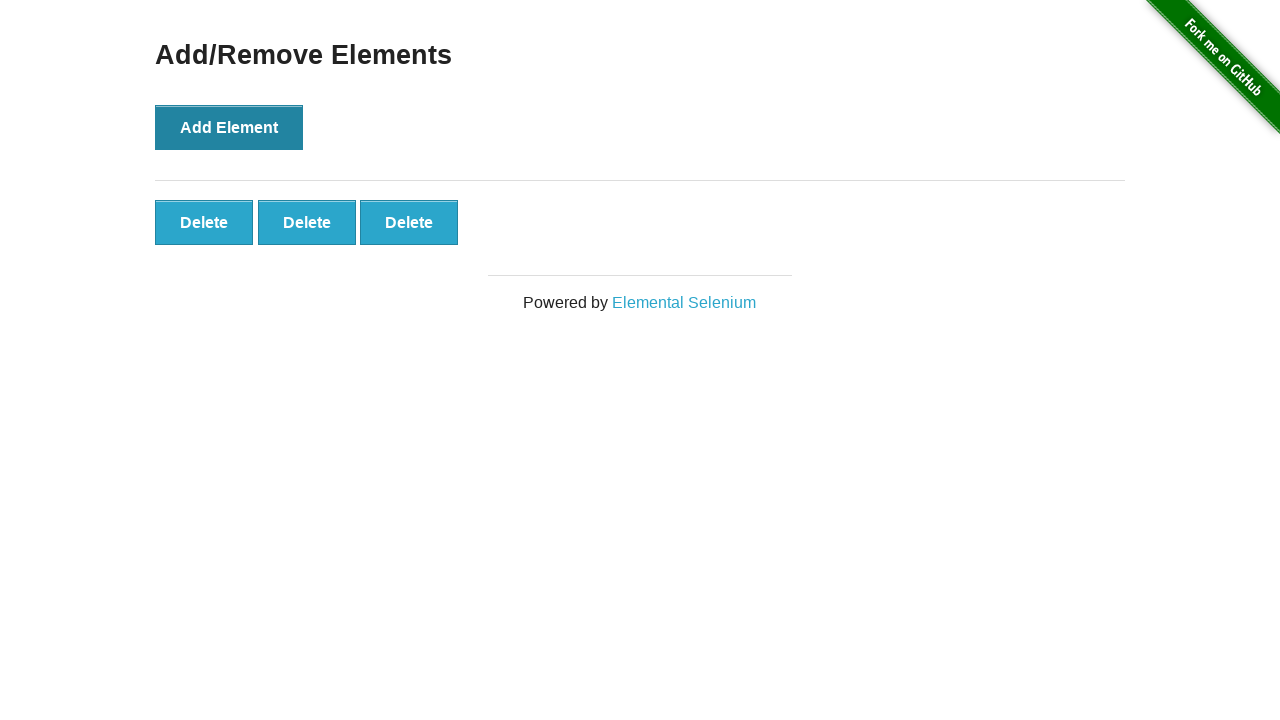

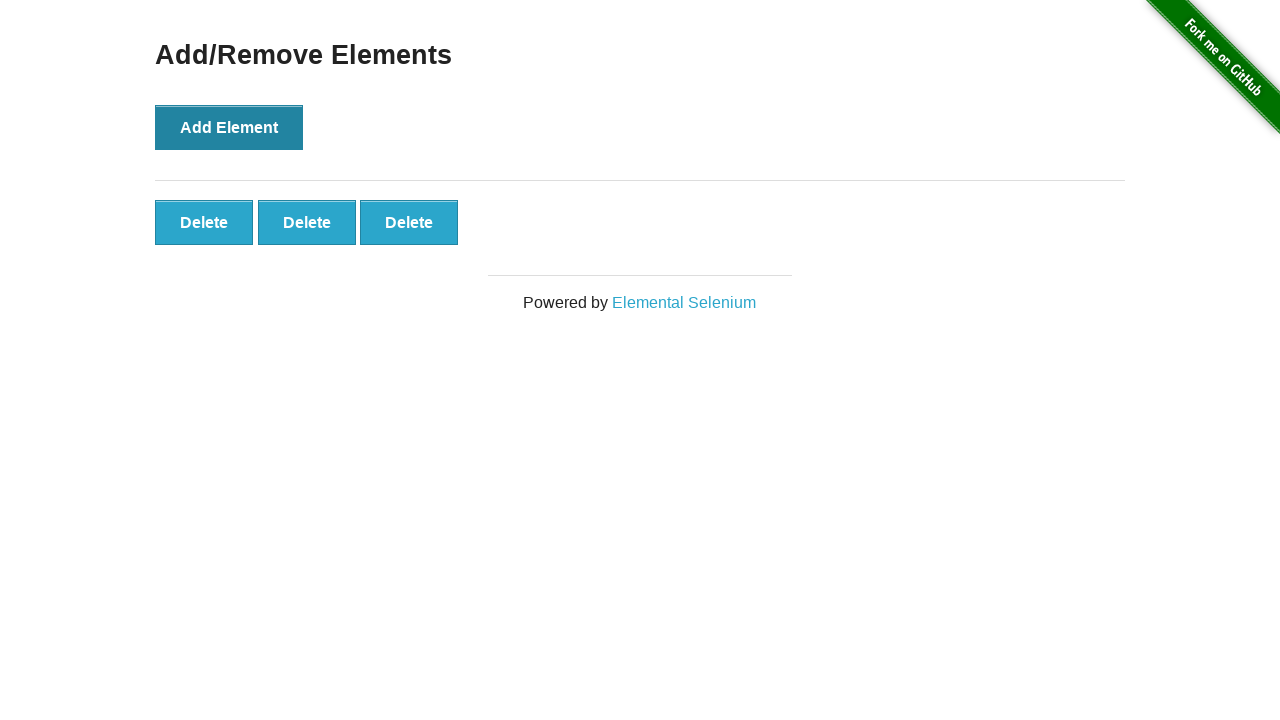